Submits a product review by navigating to a book page, clicking the Reviews tab, rating 5 stars, and filling out review form fields

Starting URL: http://practice.automationtesting.in/

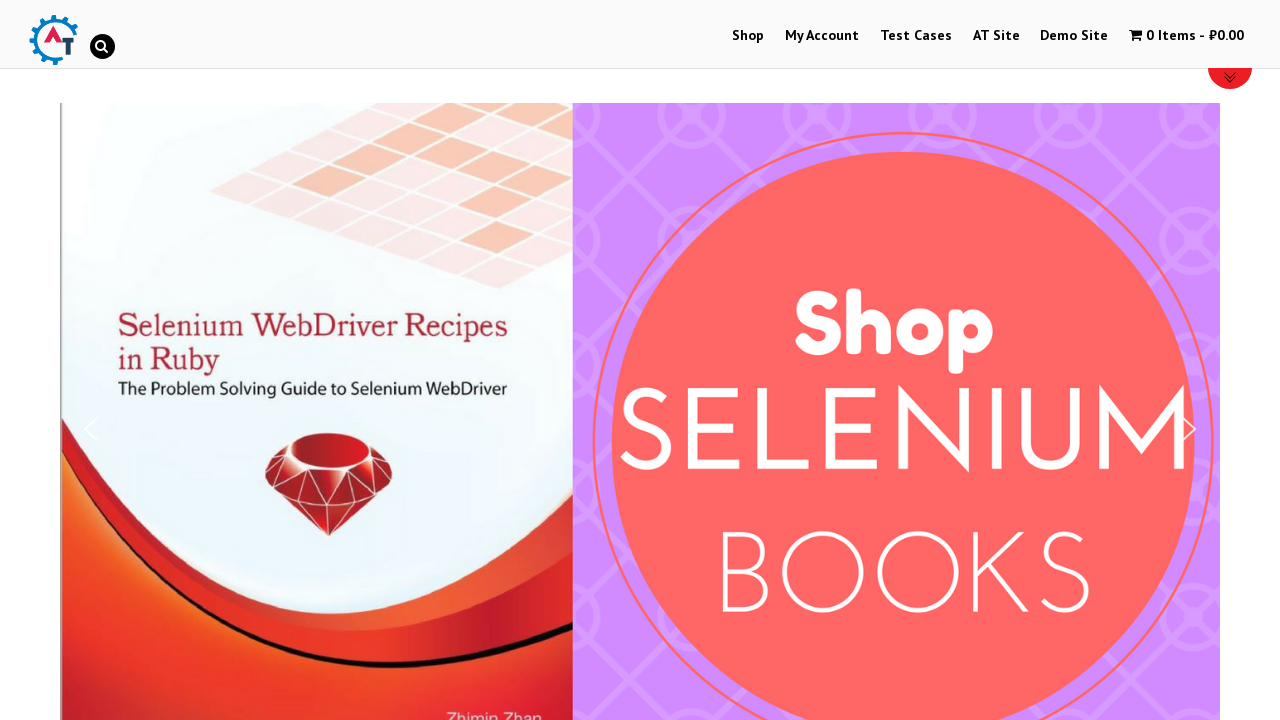

Scrolled down 600px to view products
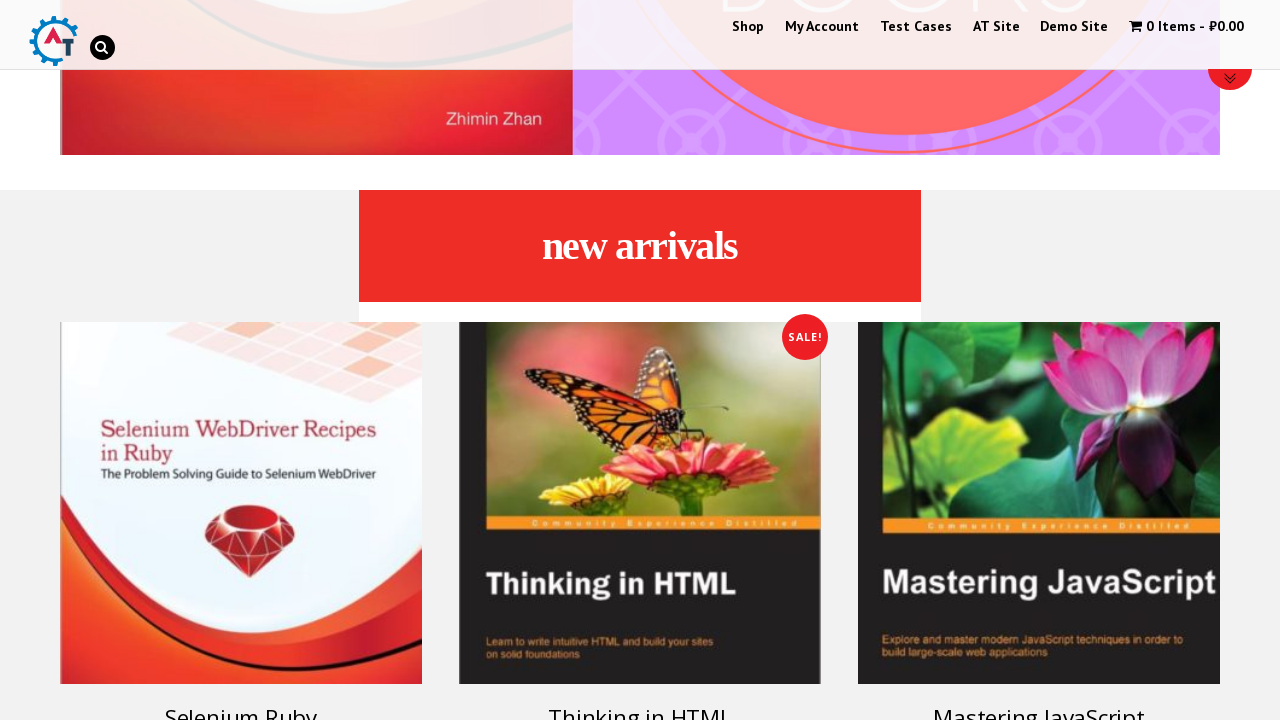

Clicked on Selenium Ruby book title at (241, 702) on xpath=//h3[contains(text(), 'Selenium Ruby')]
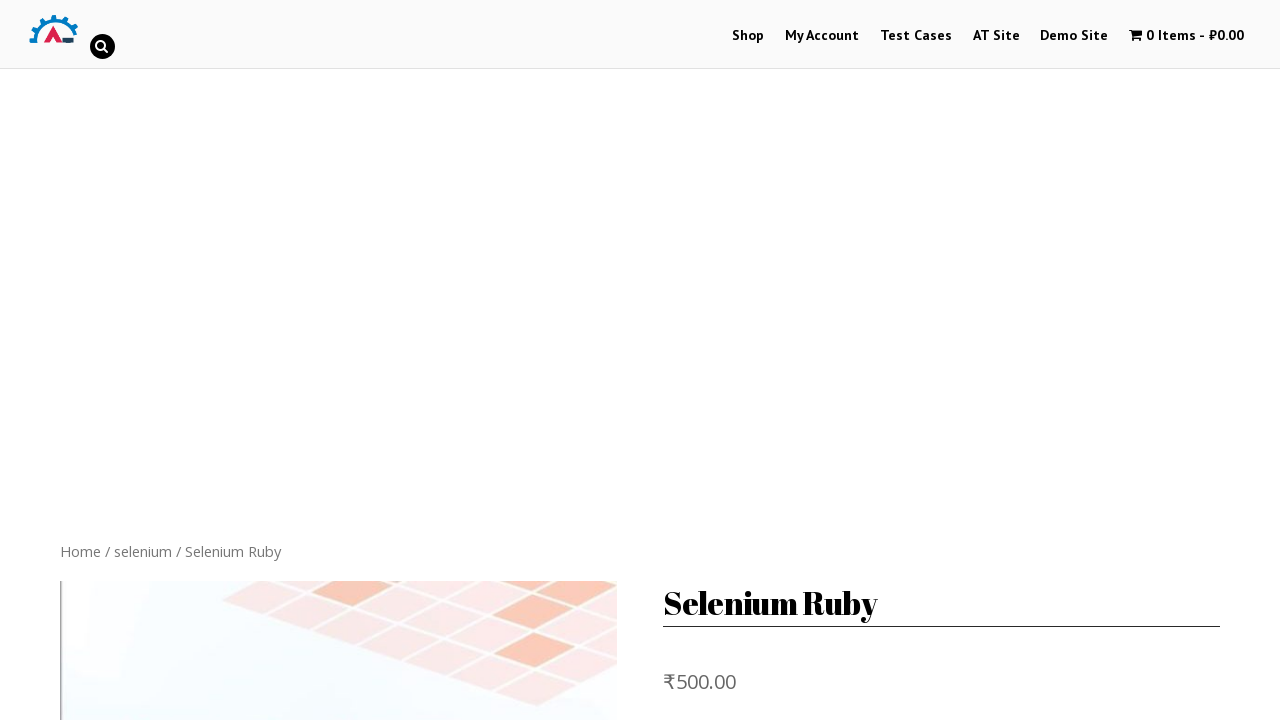

Clicked on Reviews tab at (309, 360) on xpath=//a[contains(text(), 'Reviews')]
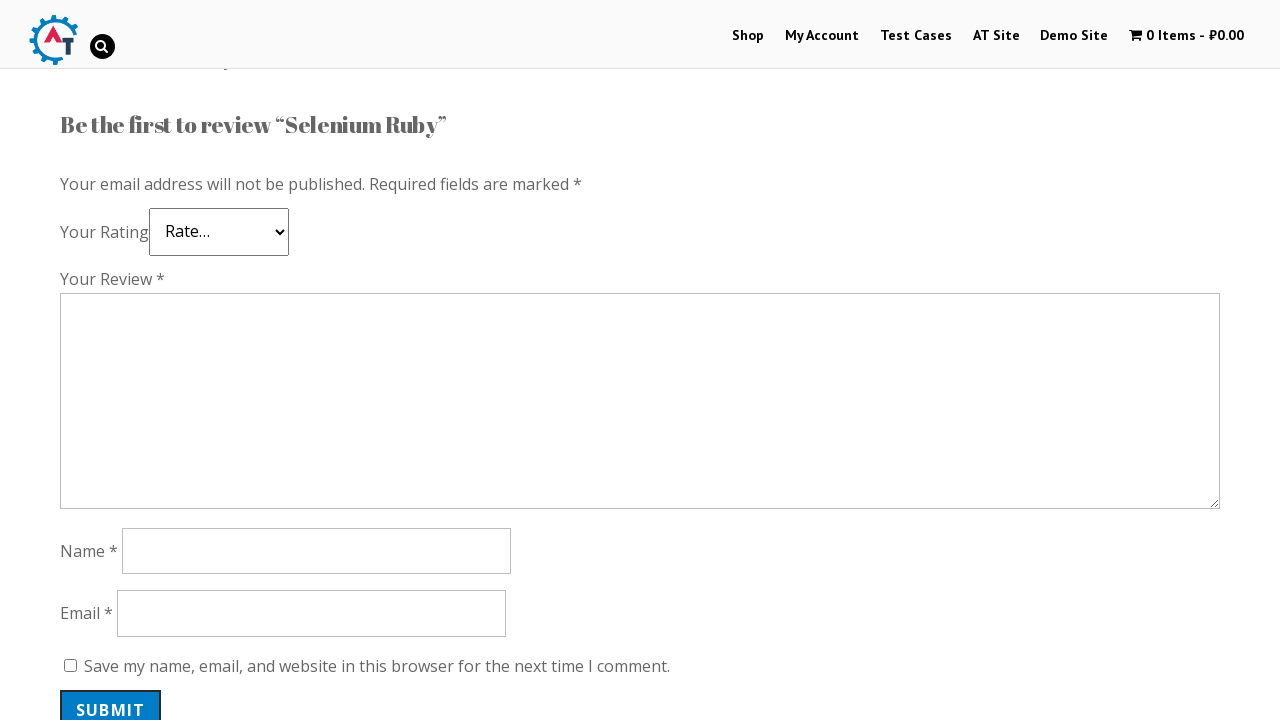

Clicked 5 star rating at (132, 244) on .star-5
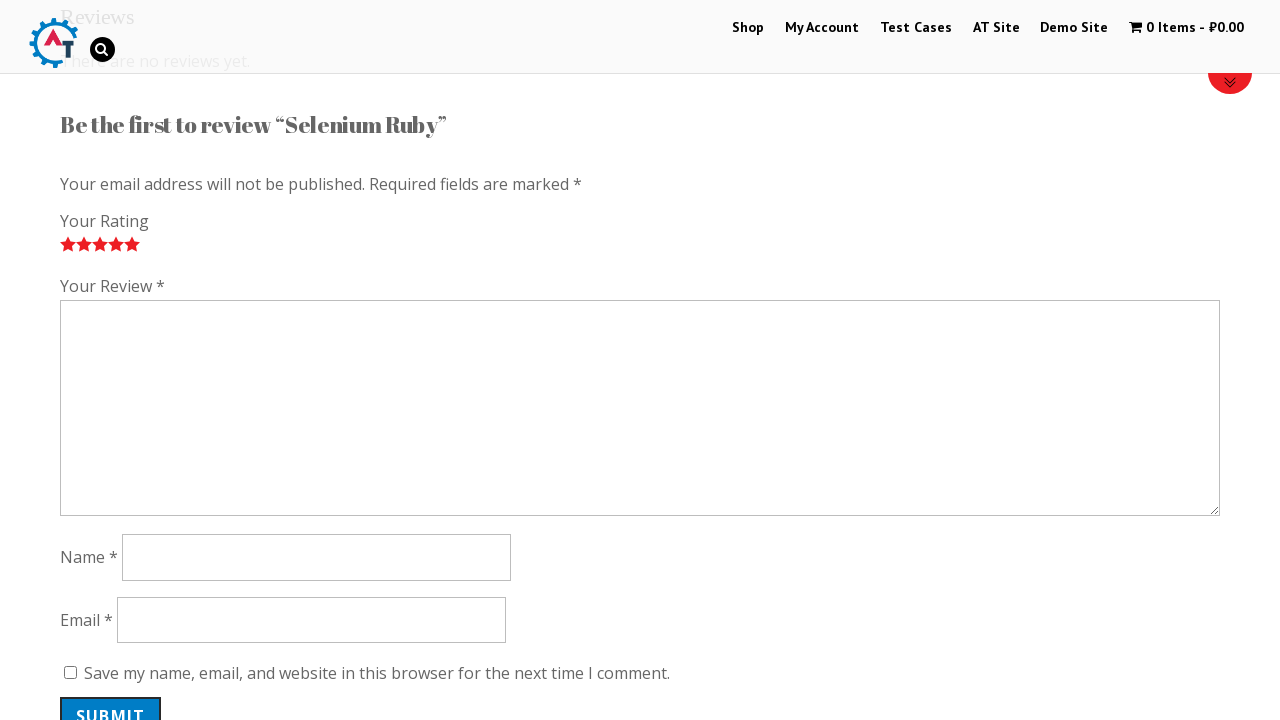

Filled review comment with 'Nice book!' on #comment
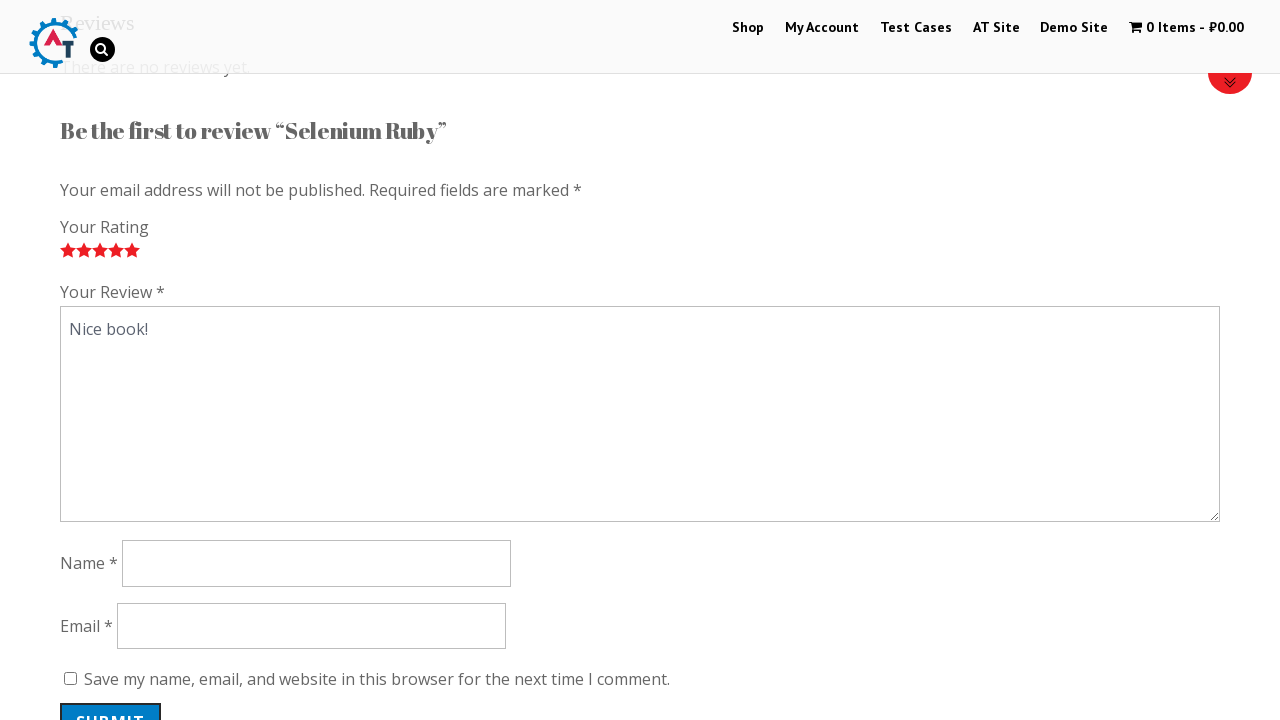

Filled reviewer name with 'Tester' on #author
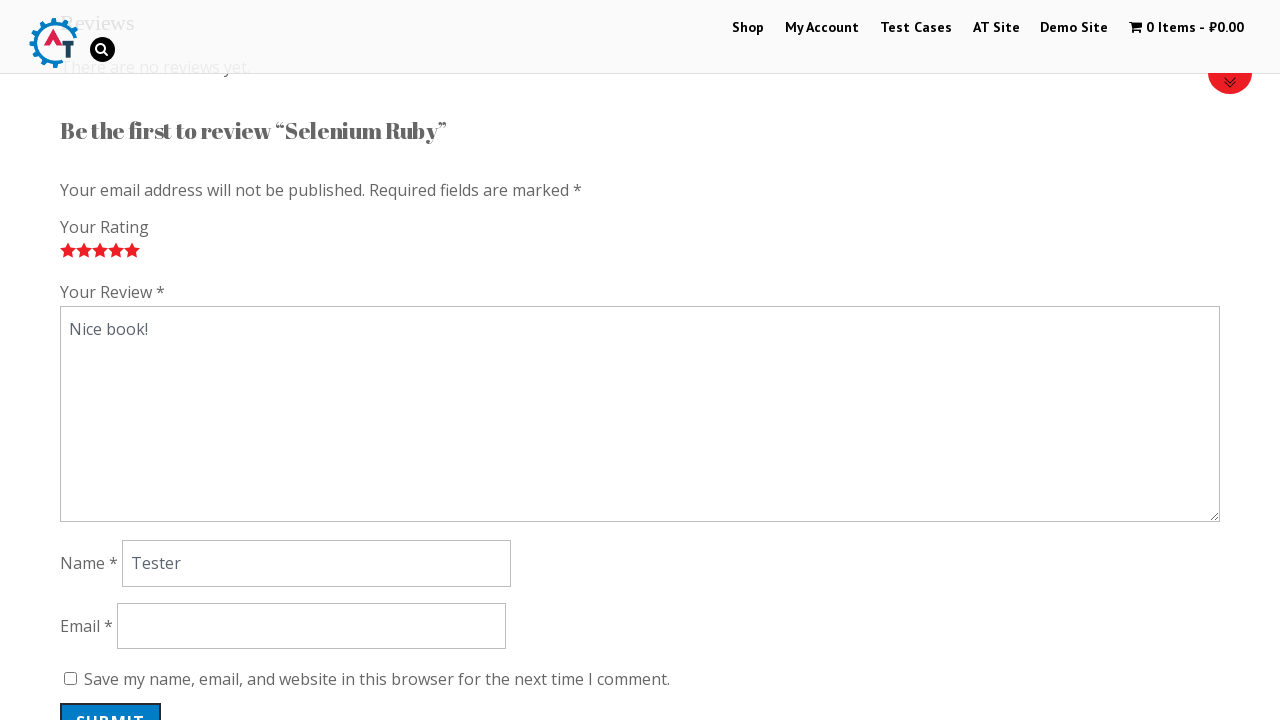

Filled reviewer email with 'test@example.com' on #email
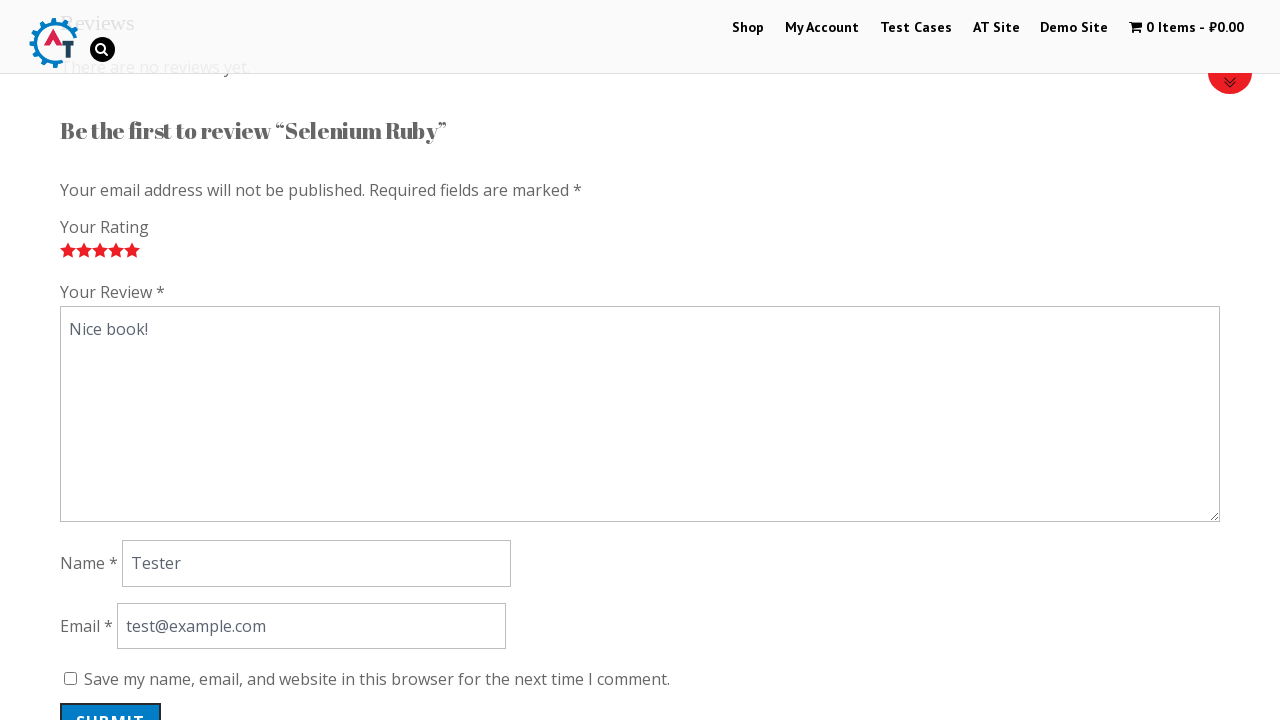

Clicked submit button to post review at (111, 700) on #submit
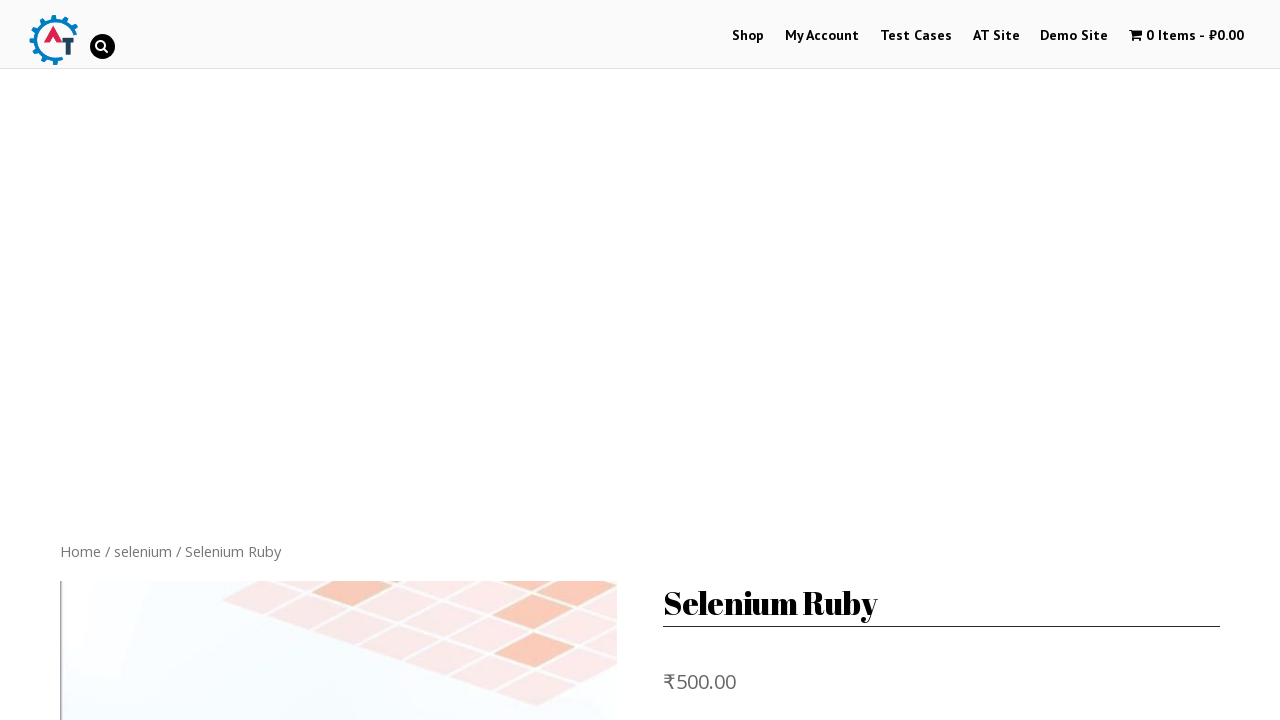

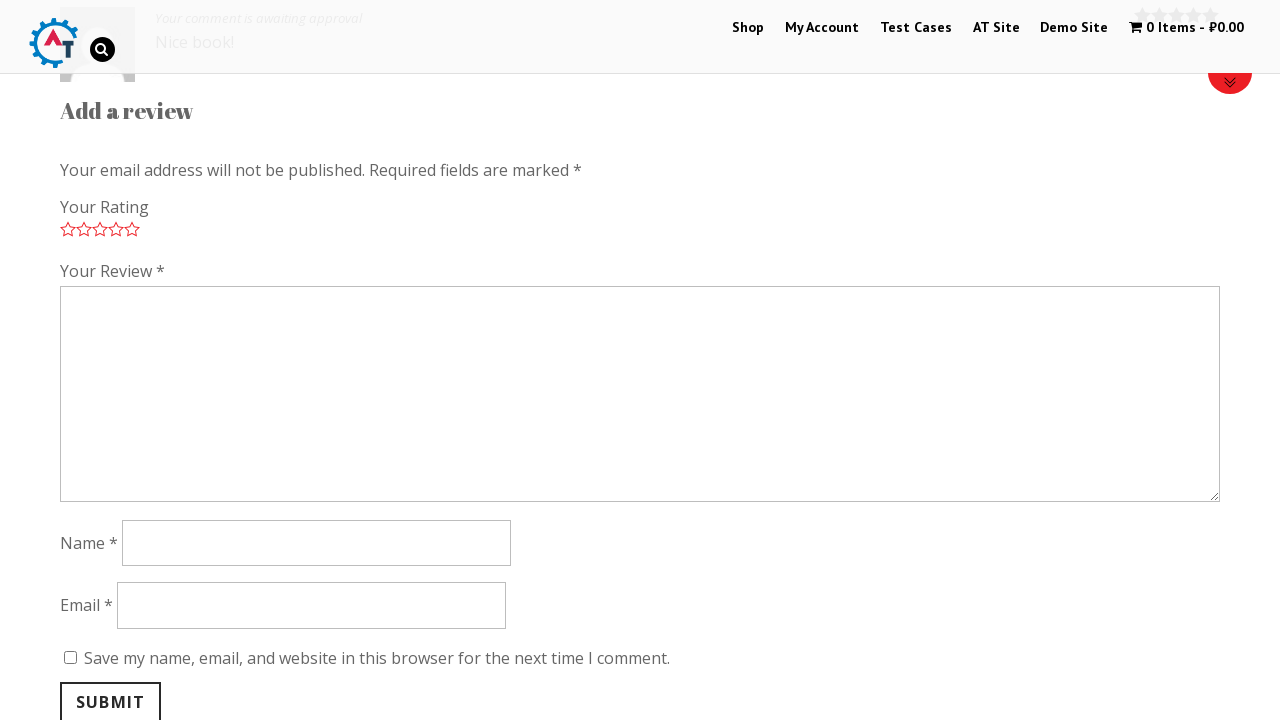